Tests an e-commerce flow on an Angular demo app by navigating through categories, selecting a product (Selenium), adding it to cart, and updating the quantity in the cart.

Starting URL: https://rahulshettyacademy.com/angularAppdemo/

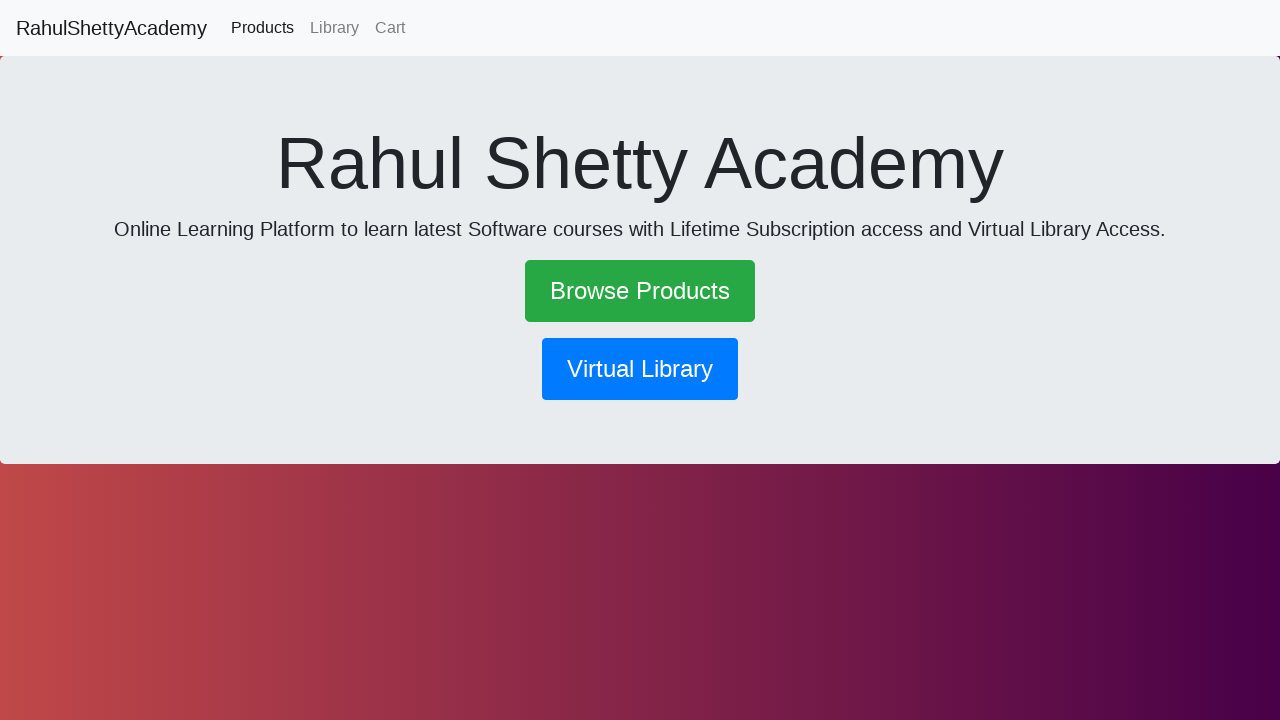

Clicked dropdown button to show categories at (640, 291) on a[role='button']
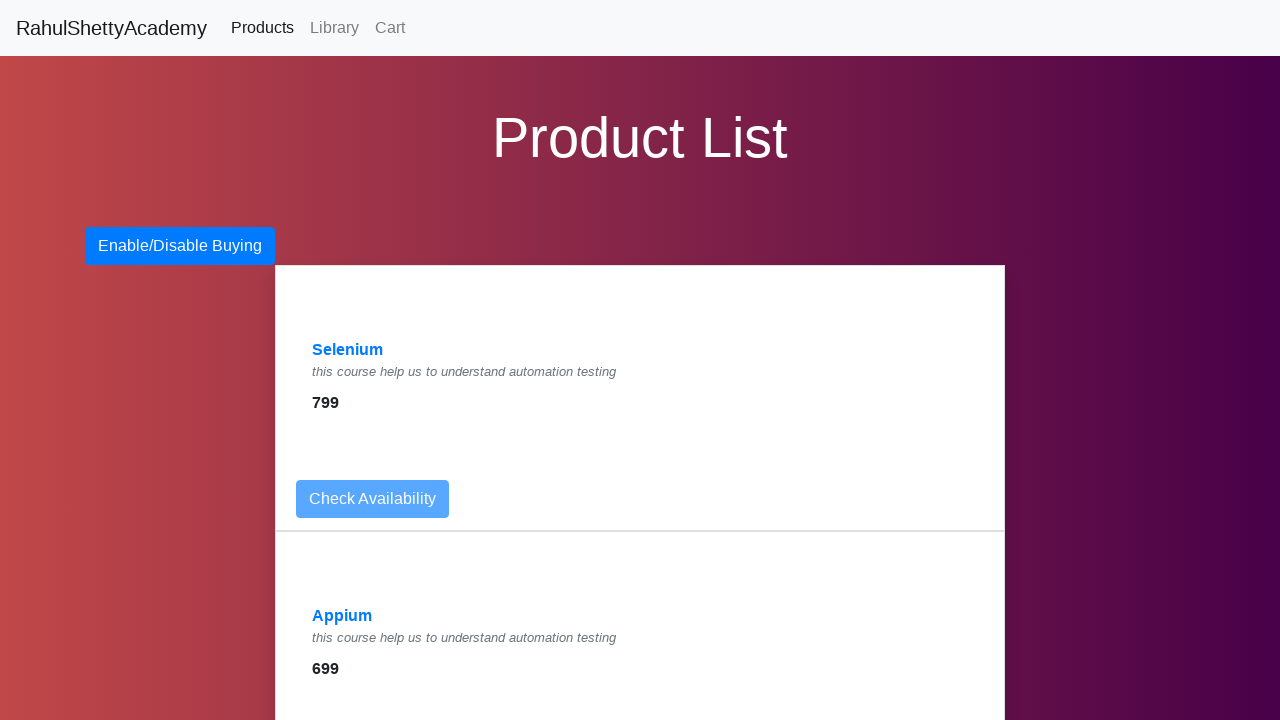

Selected Selenium product from category at (348, 350) on a:has-text('Selenium')
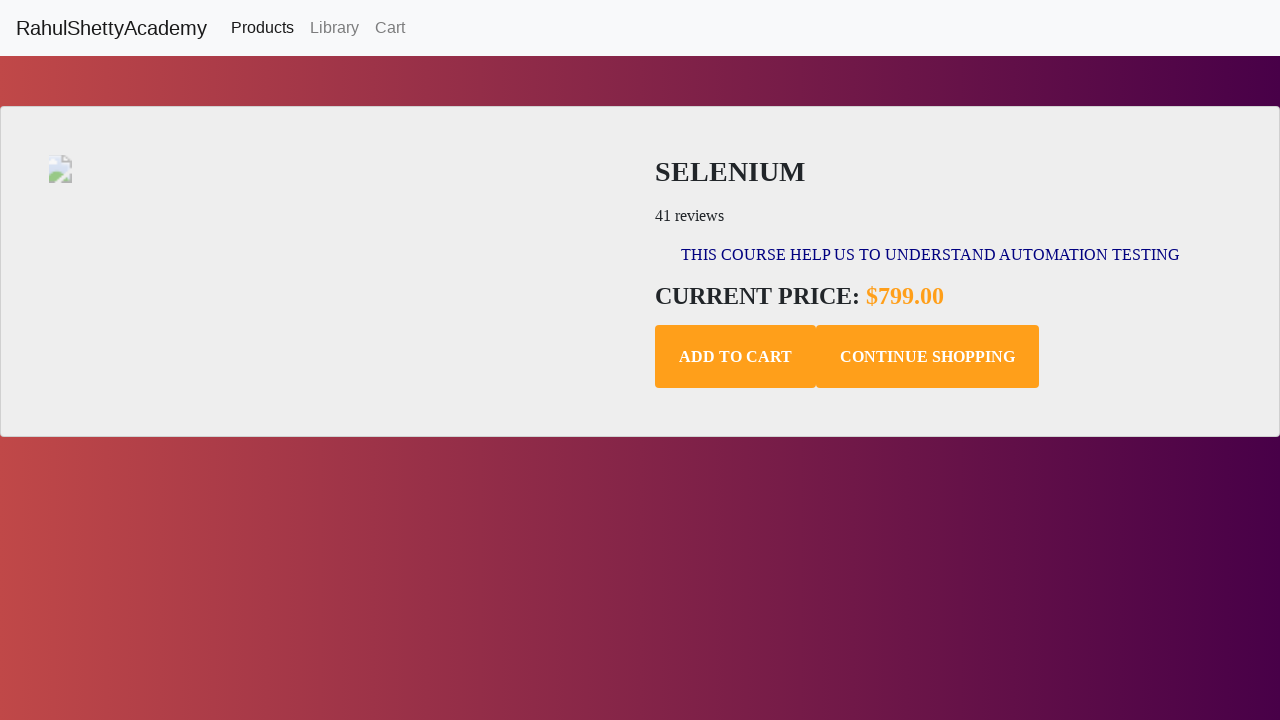

Clicked 'Add to Cart' button at (736, 357) on .add-to-cart
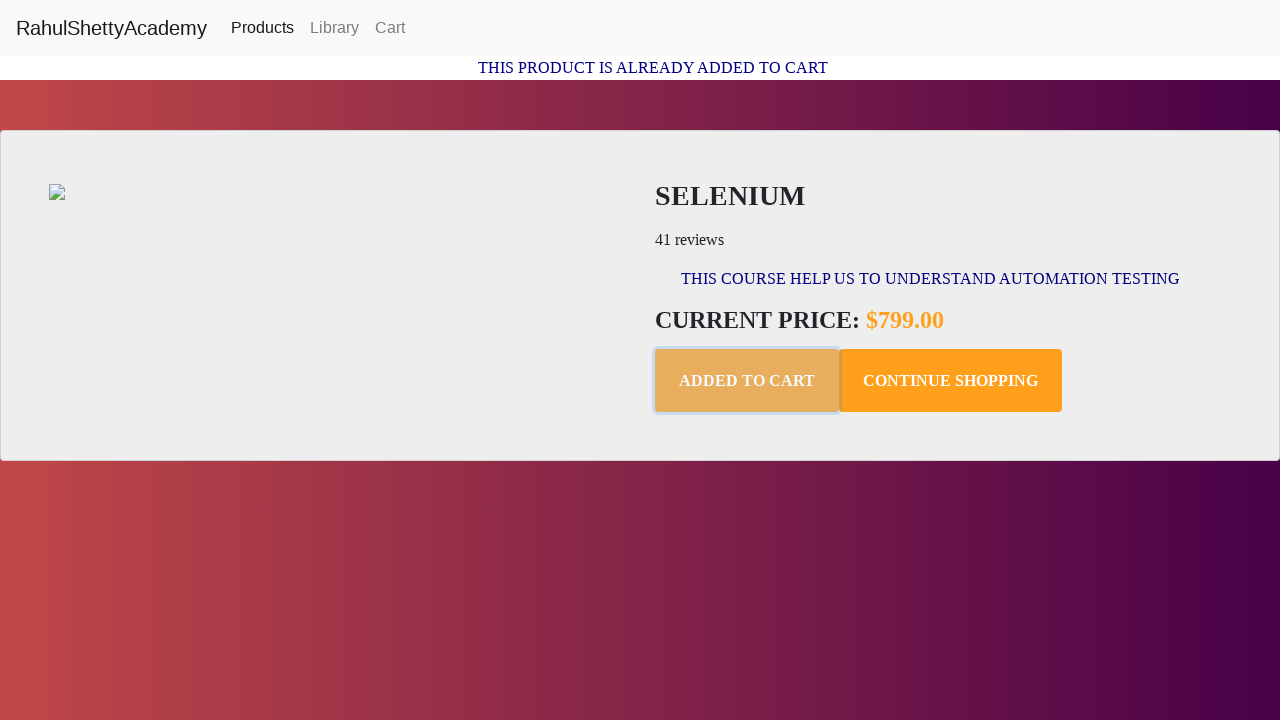

Navigated to Cart page at (390, 28) on a:has-text('Cart')
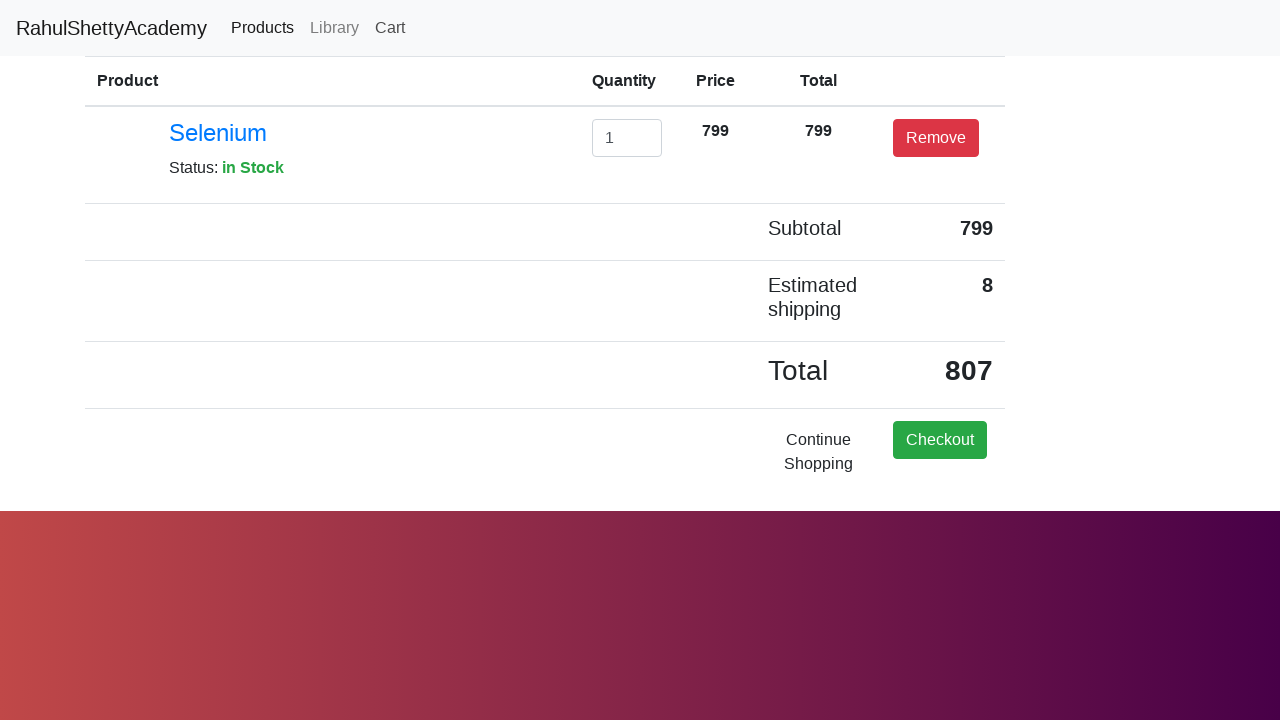

Cleared quantity field in cart on tbody tr:first-child td:nth-child(2) input
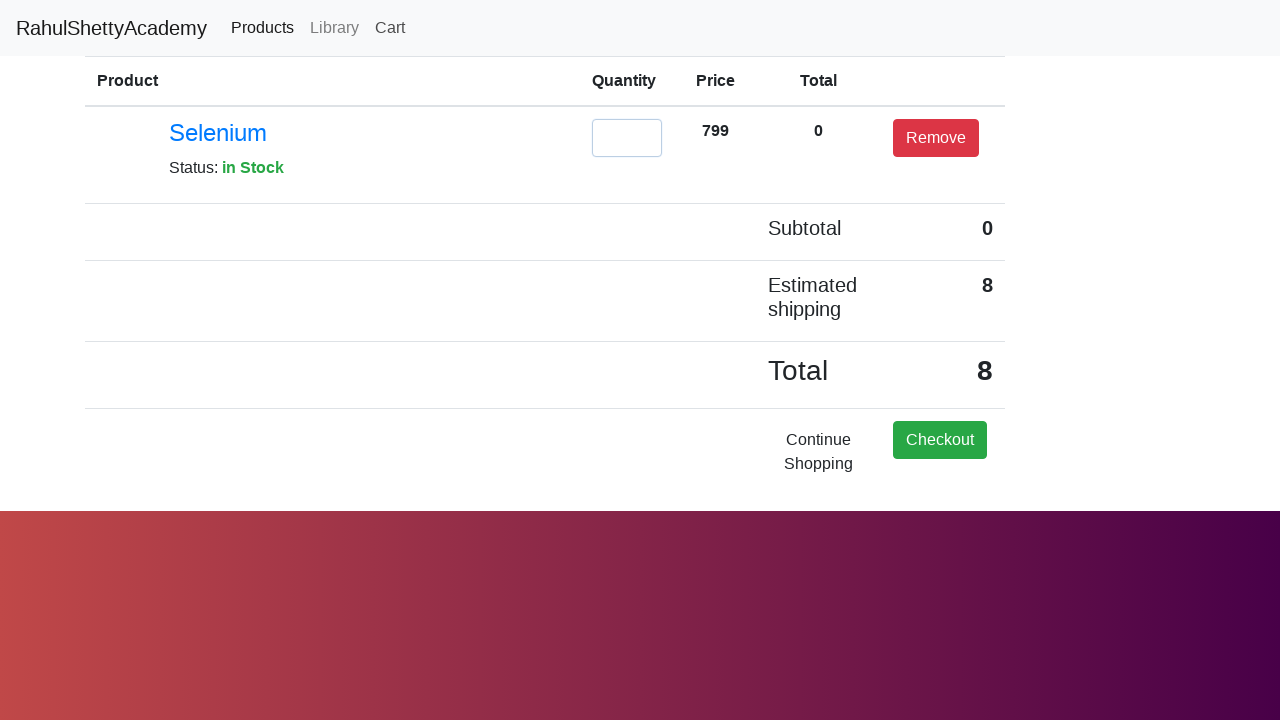

Updated quantity to 2 in cart on tbody tr:first-child td:nth-child(2) input
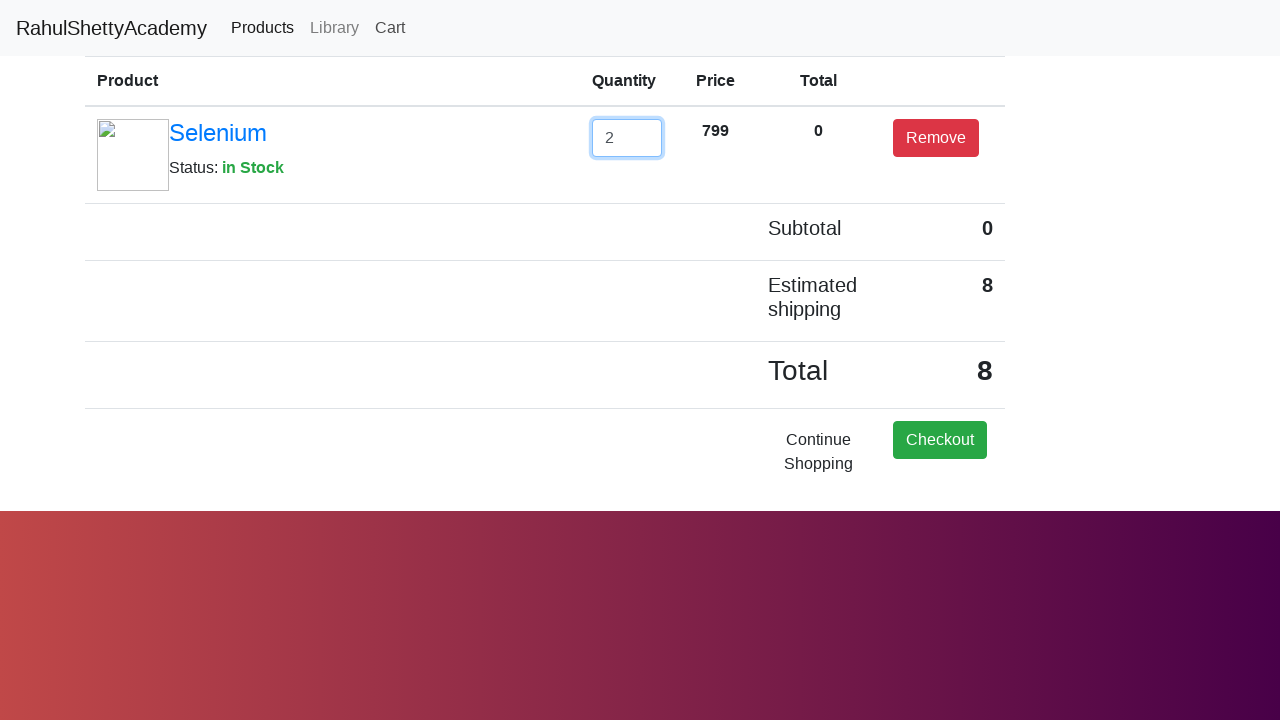

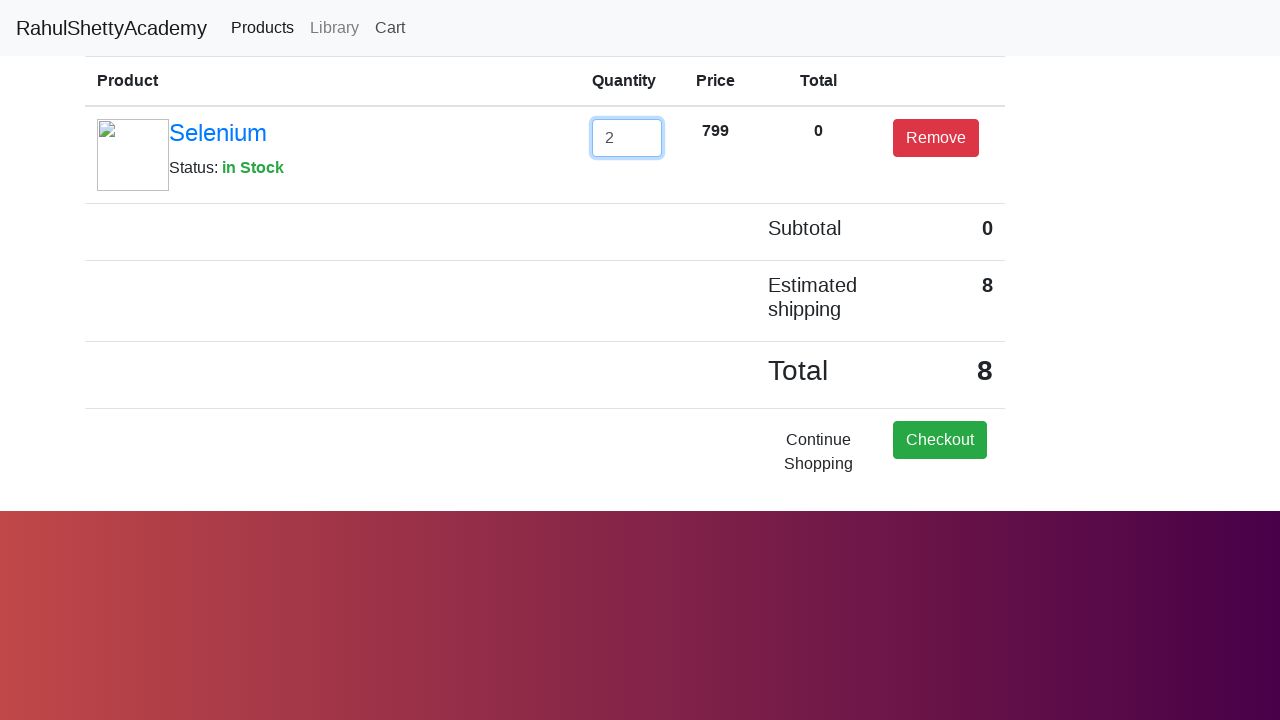